Tests unit converter by entering a value in pounds and clicking convert to verify the kilogram result

Starting URL: https://www.unitconverters.net/weight-and-mass/lbs-to-kg.htm

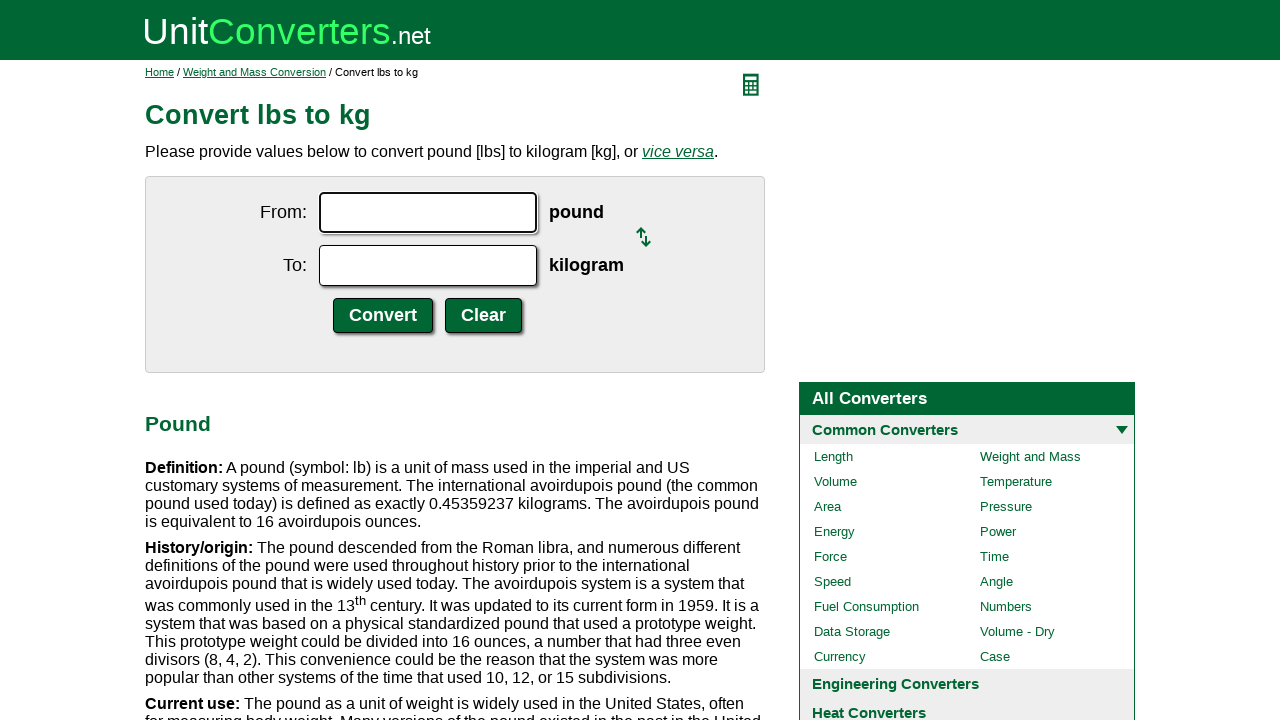

Entered '1' in the pounds input field on input#ucfrom.ucdcinput
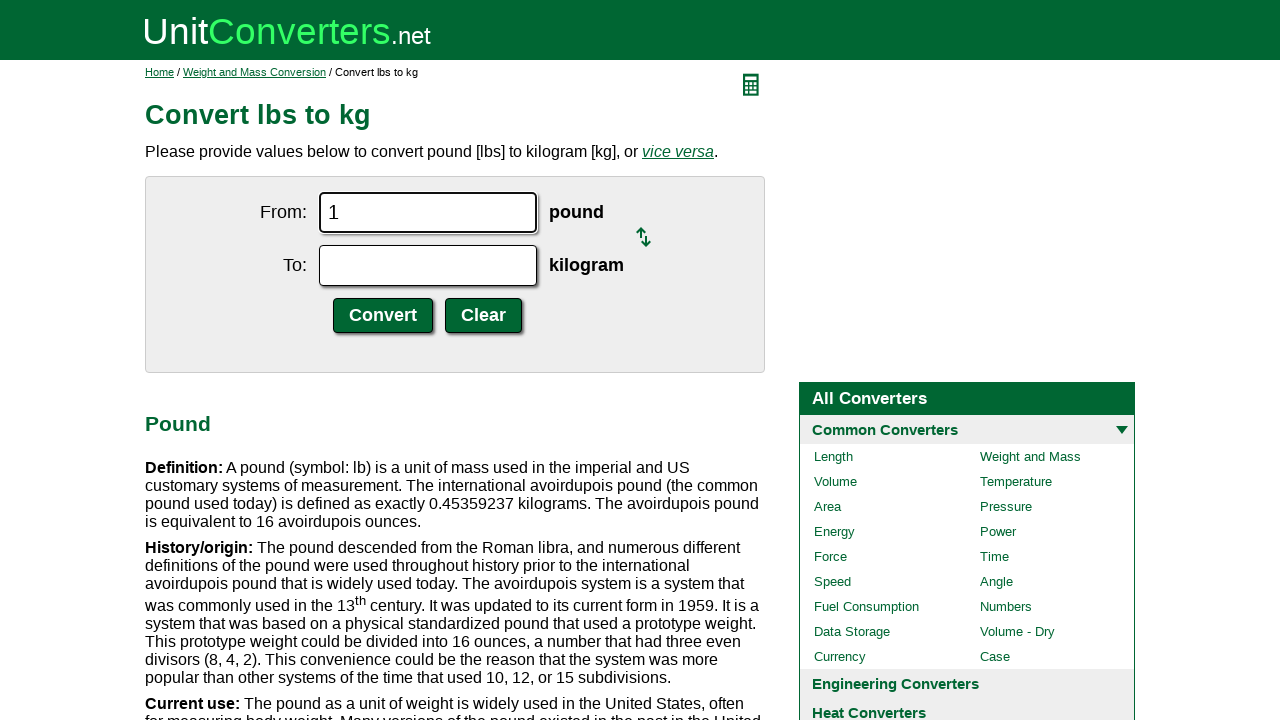

Clicked the convert button at (383, 316) on input.ucdcsubmit
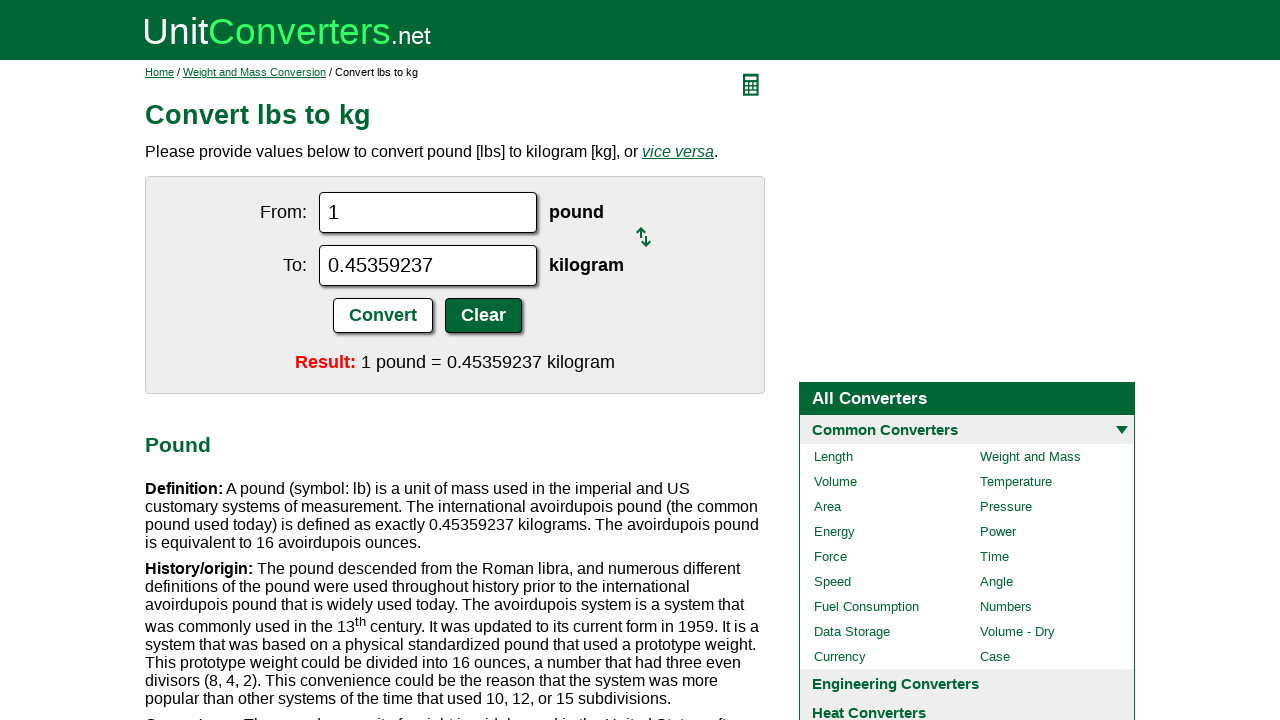

Kilogram result appeared after conversion
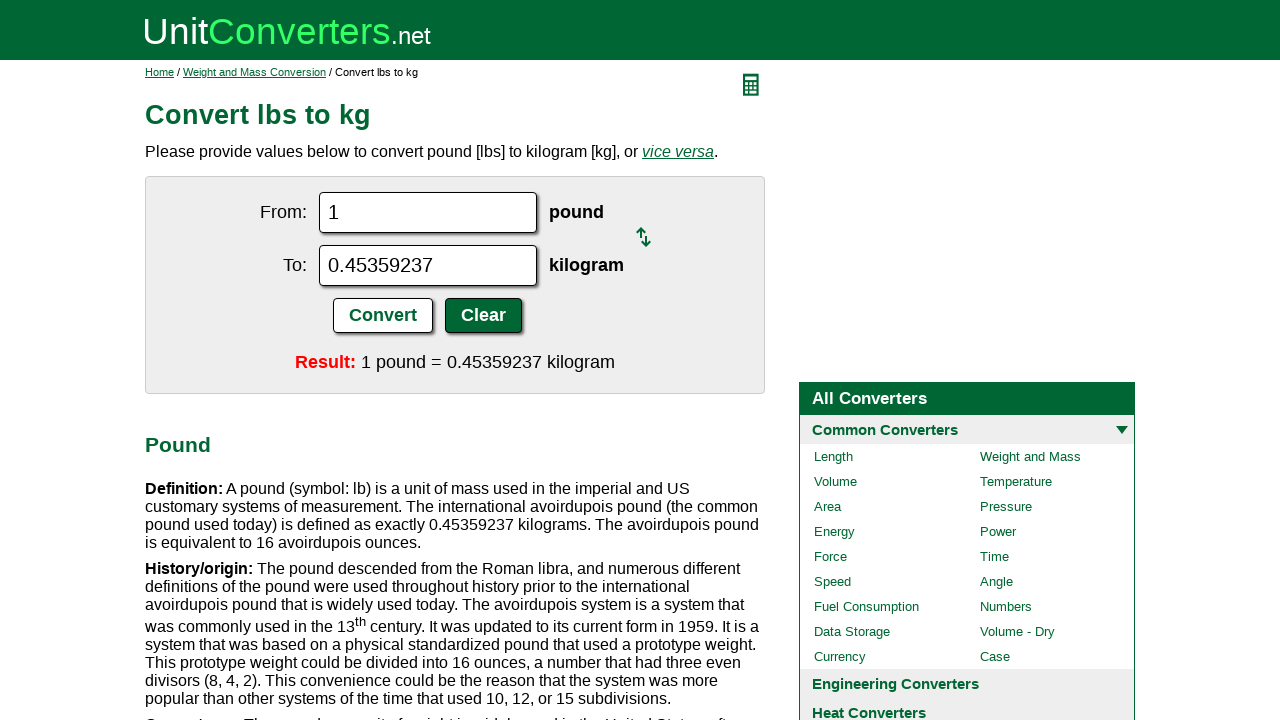

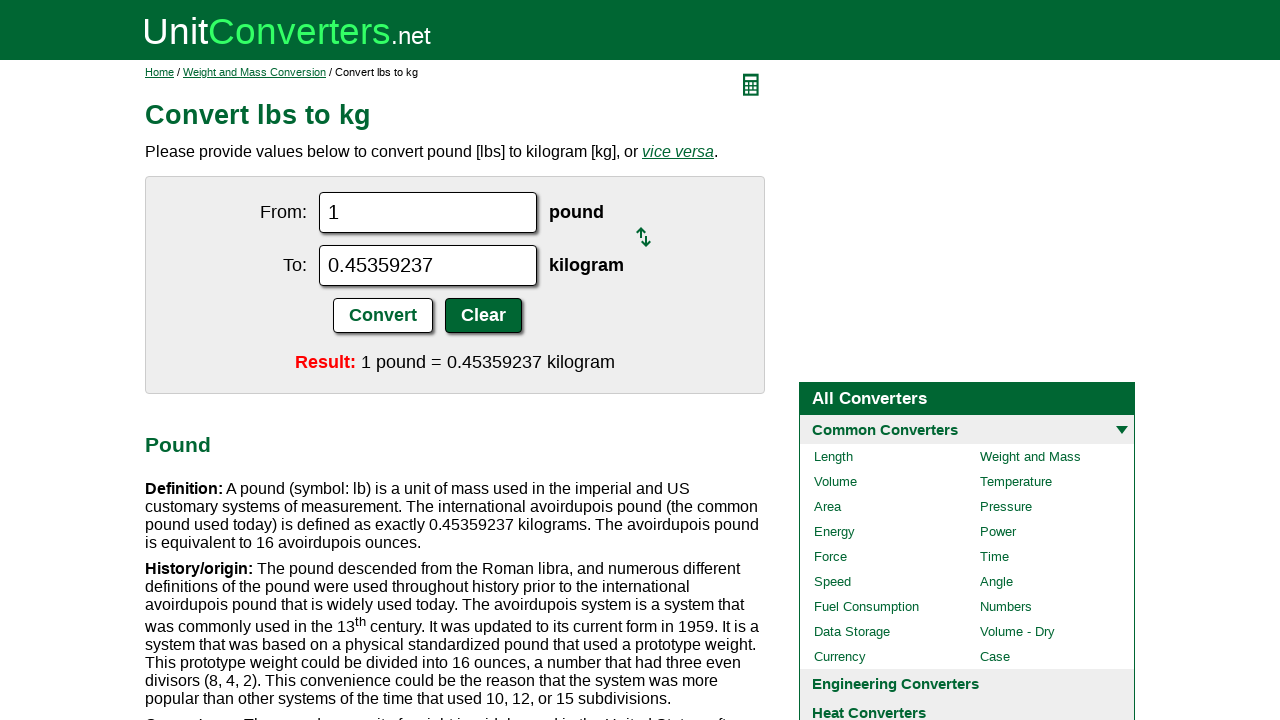